Tests multiple windows functionality by navigating to the Multiple Windows page, clicking a link that opens a new window, switching between windows and verifying content on both.

Starting URL: https://the-internet.herokuapp.com/

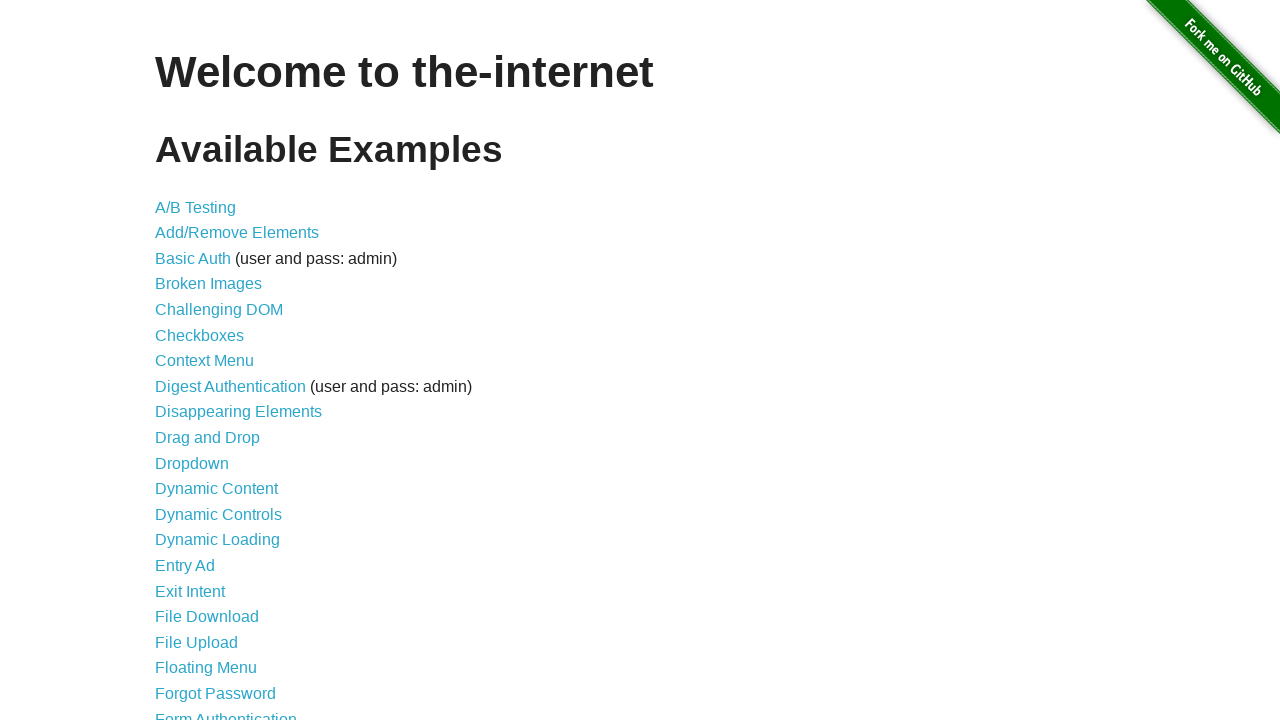

Clicked on 'Multiple Windows' link at (218, 369) on xpath=//a[contains(text(),'Multiple Windows')]
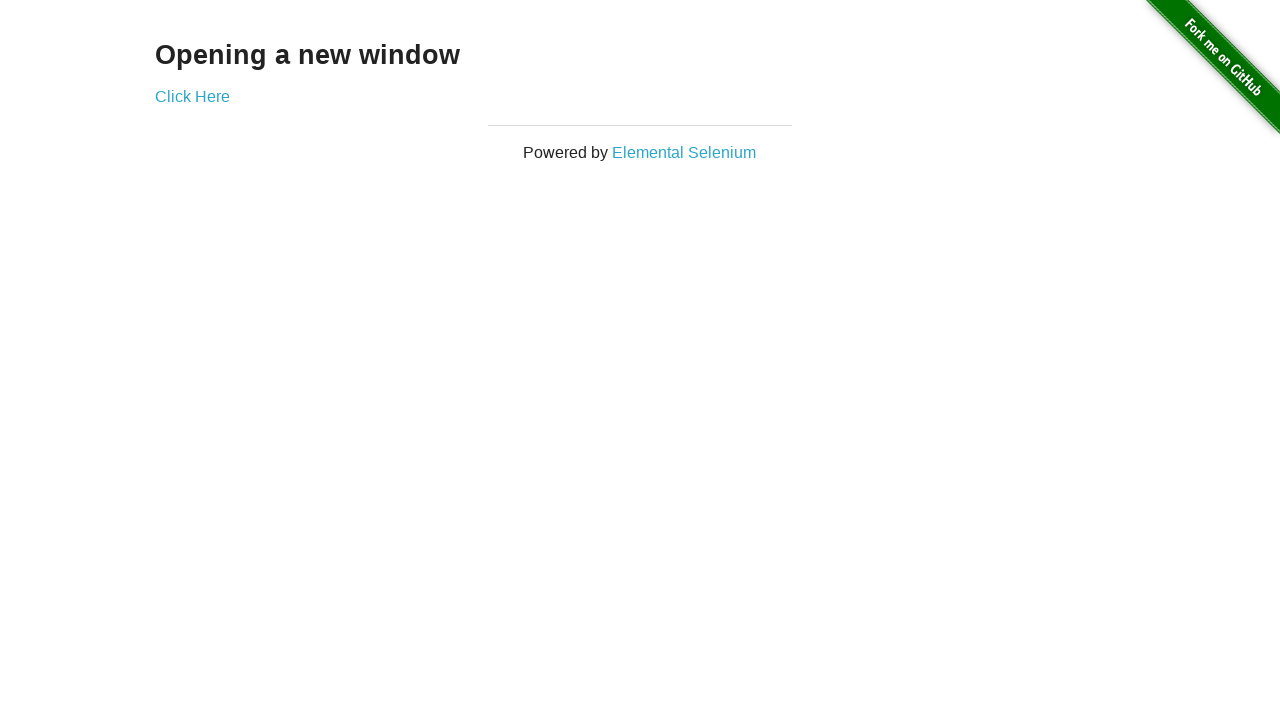

Waited for 'Click Here' link to load on Multiple Windows page
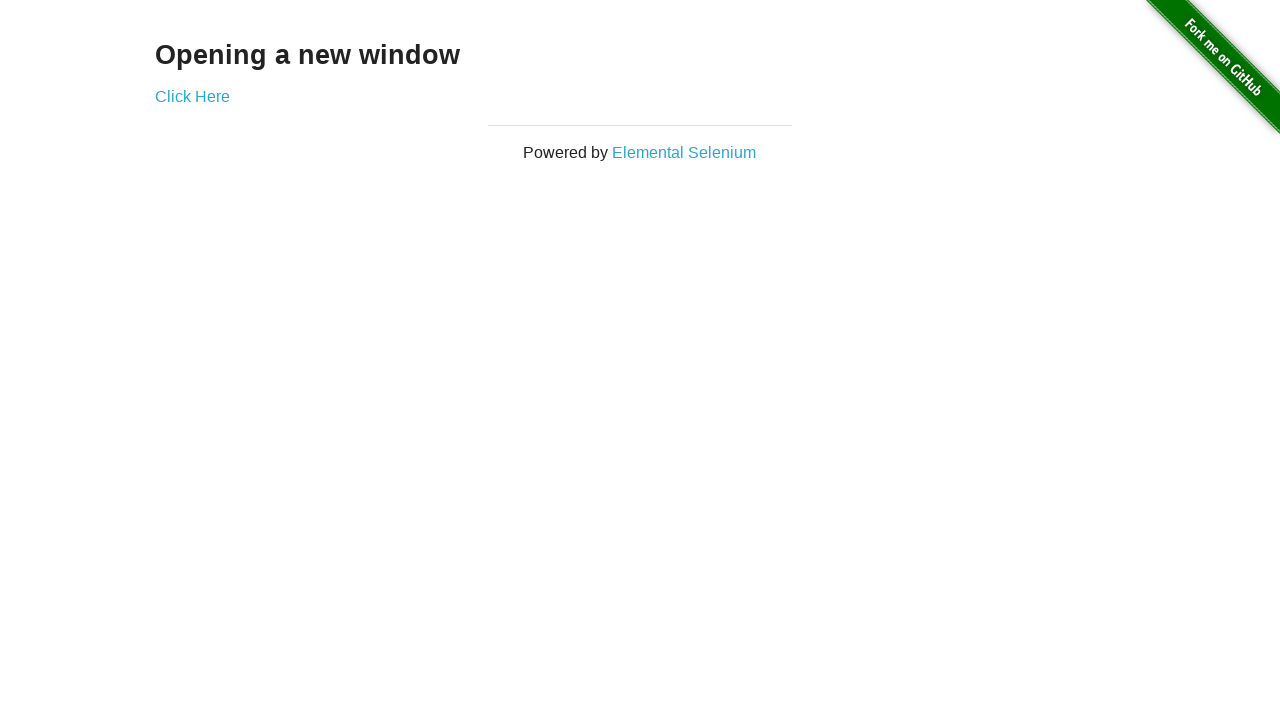

Clicked 'Click Here' link that opens a new window at (192, 96) on text=Click Here
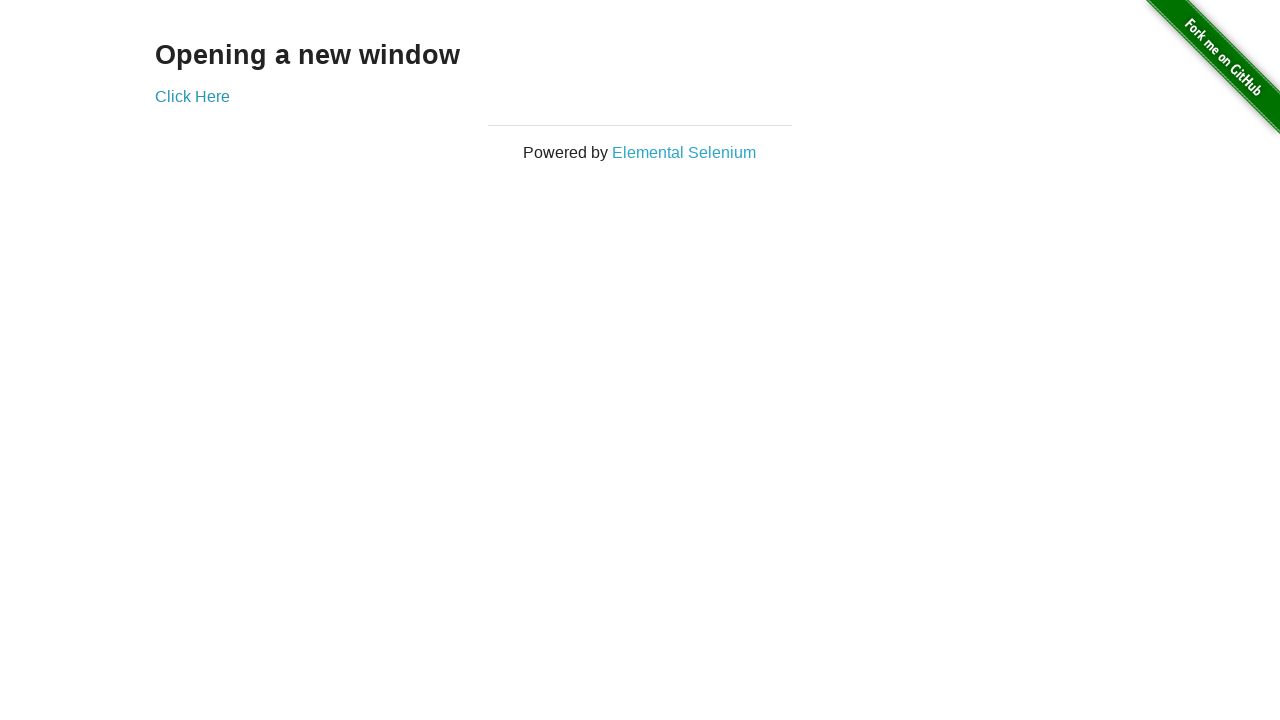

New window loaded and is ready
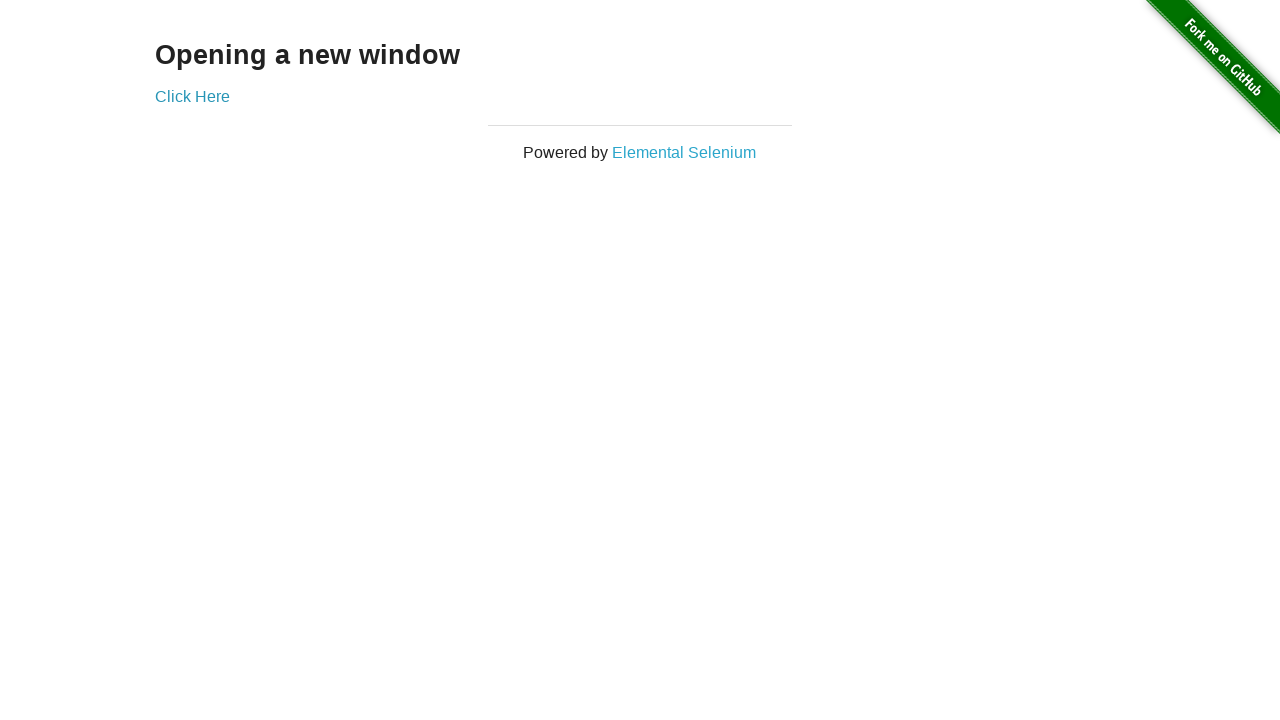

Retrieved text from new window: 'New Window'
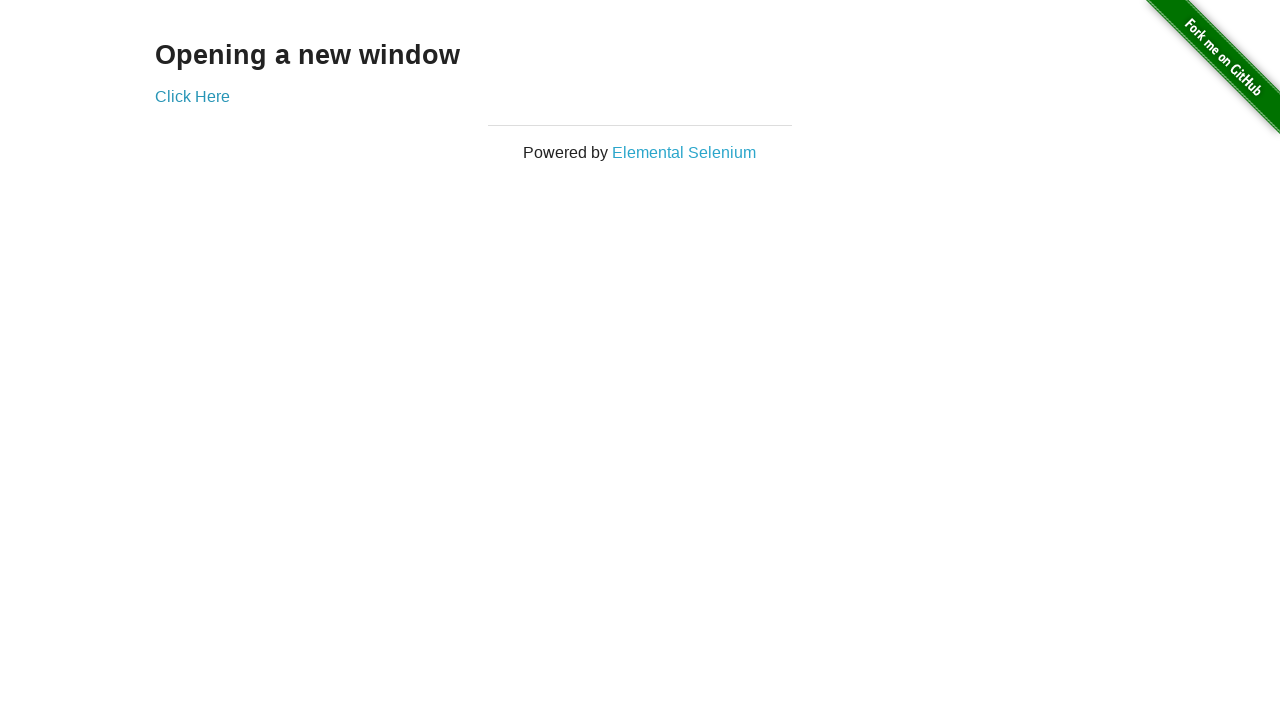

Retrieved text from original page: 'Opening a new window'
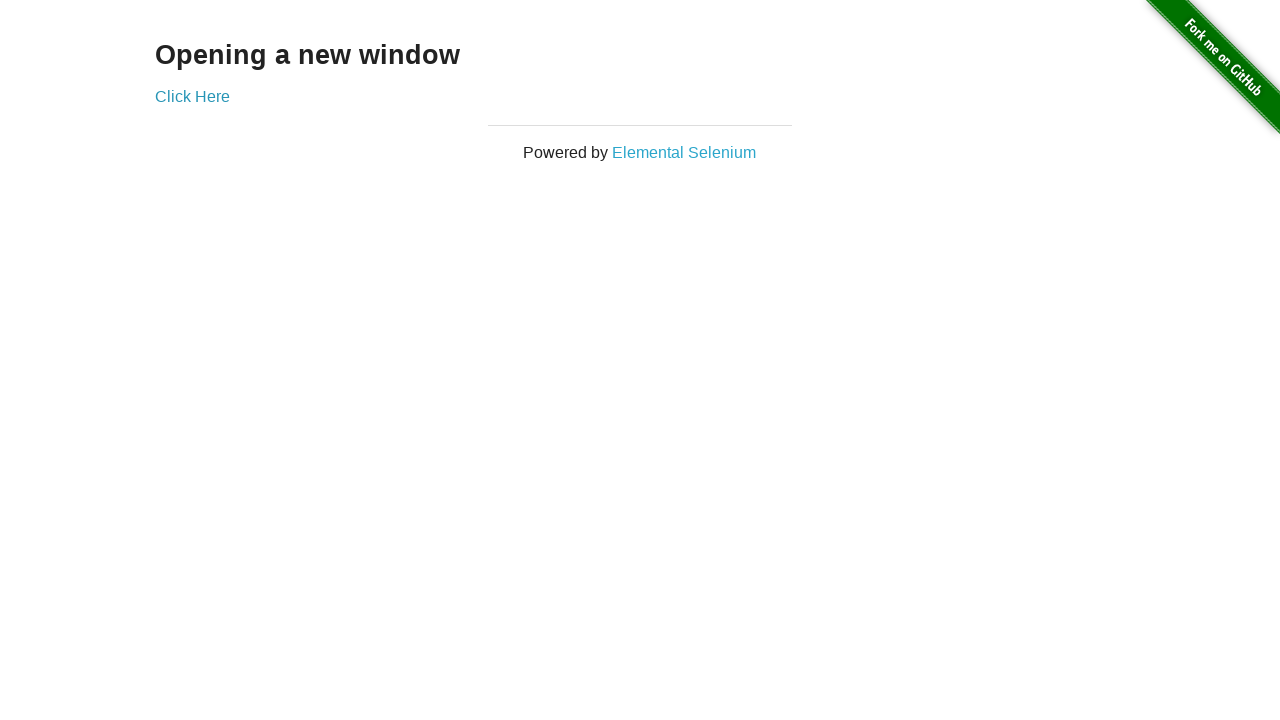

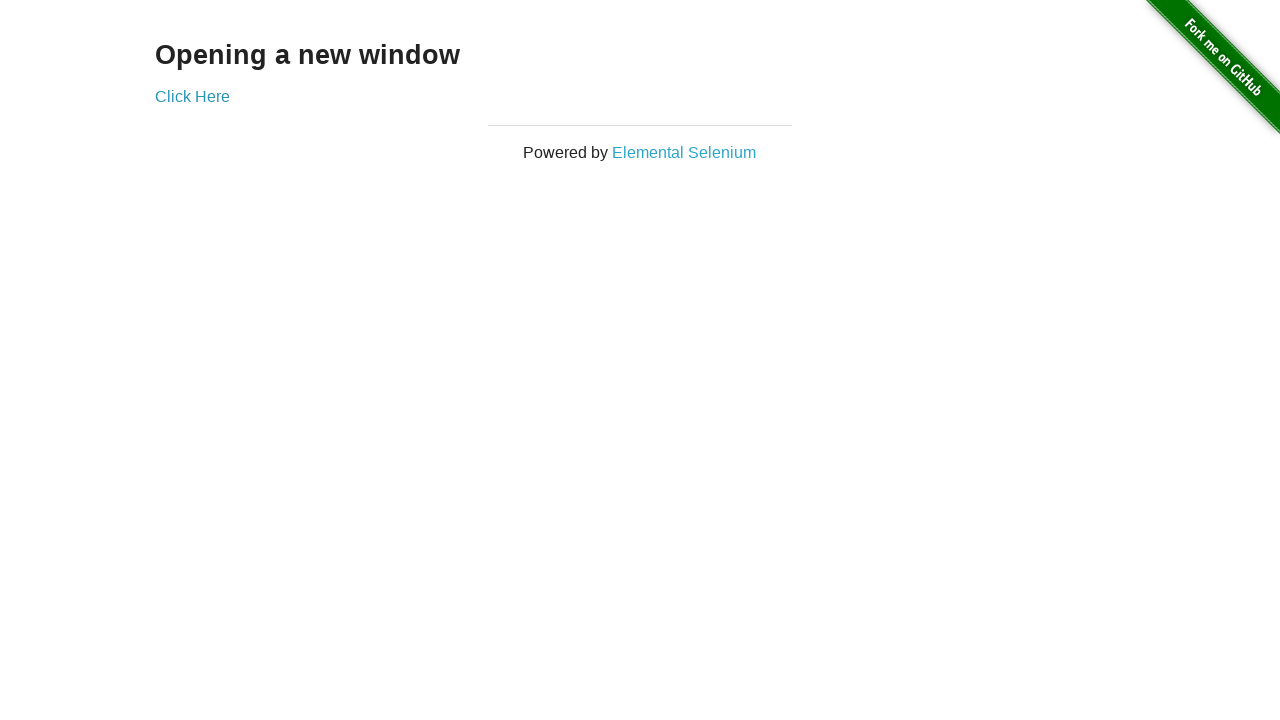